Navigates to Applitools demo login page and clicks the Log In button to verify page navigation works

Starting URL: https://demo.applitools.com

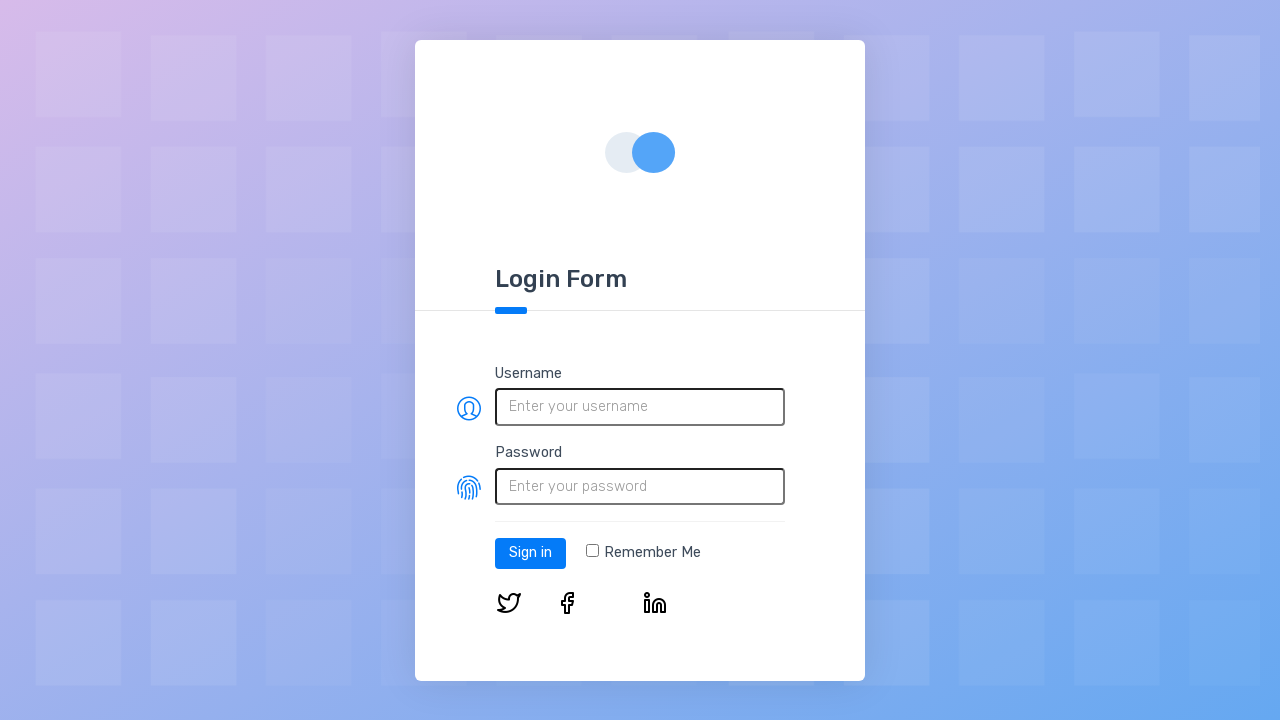

Login button selector loaded on Applitools demo login page
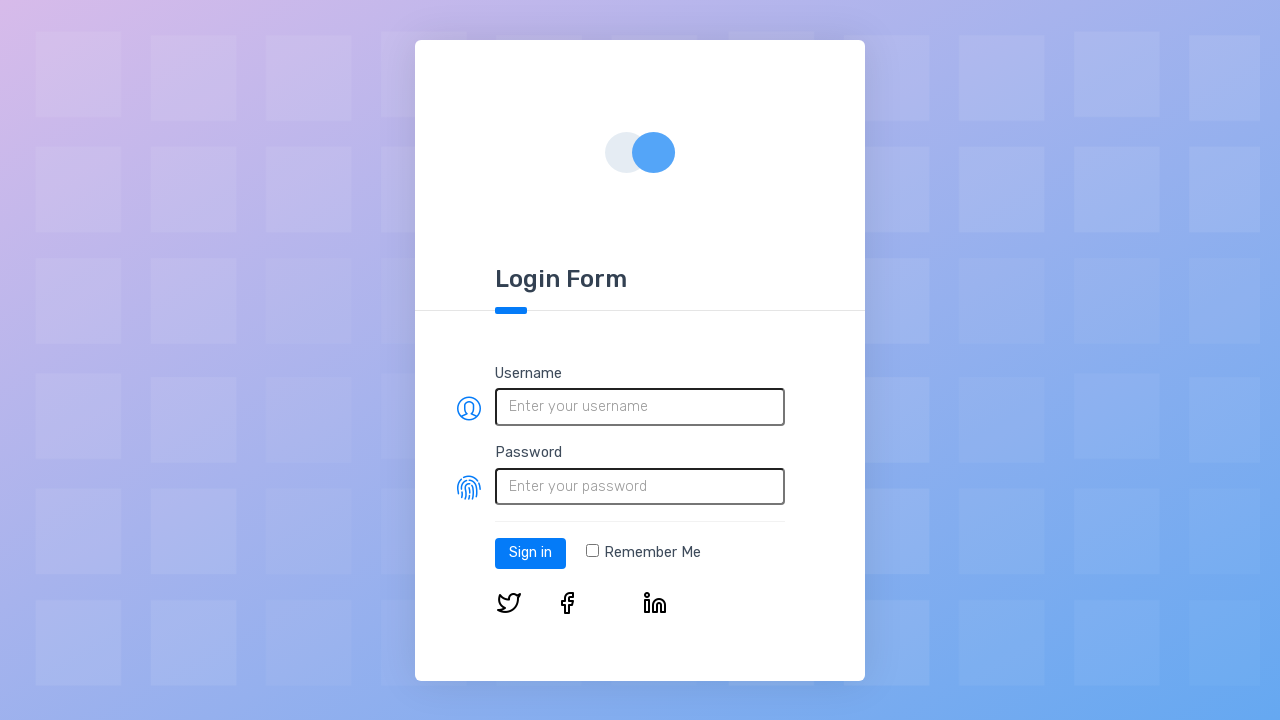

Clicked the Log In button to navigate to app page at (530, 553) on #log-in
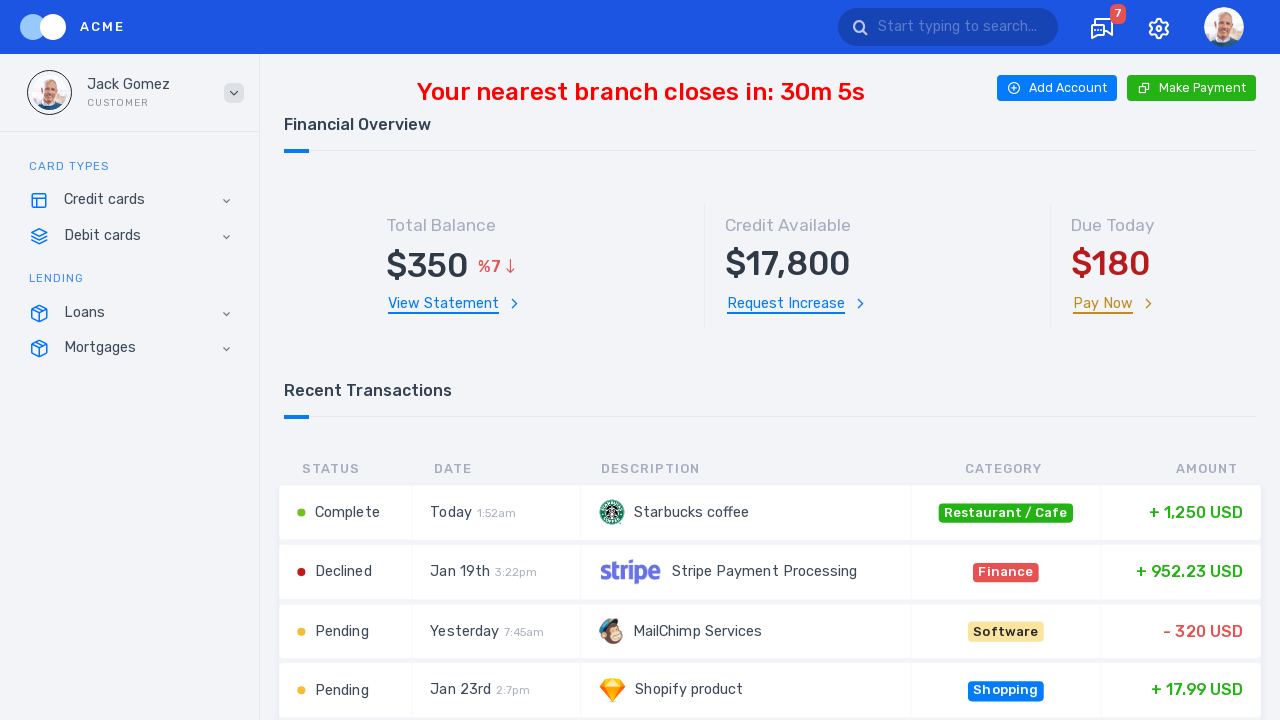

Page navigation completed and app page fully loaded
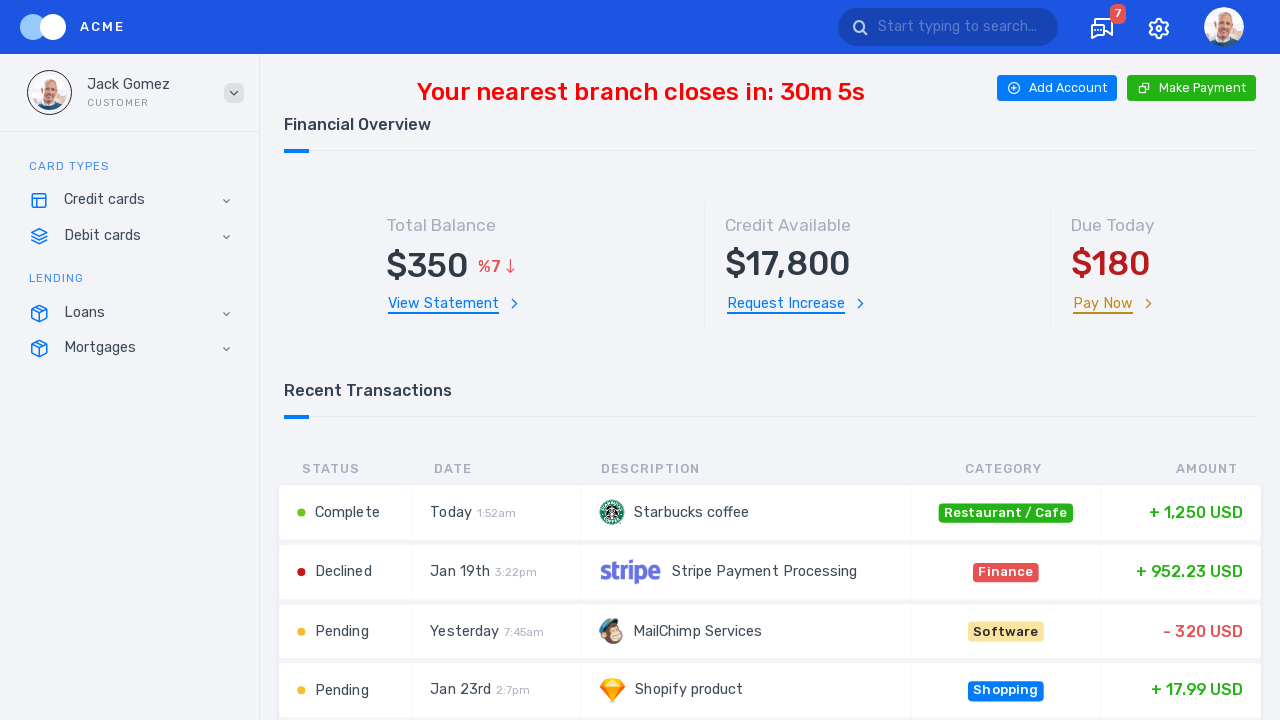

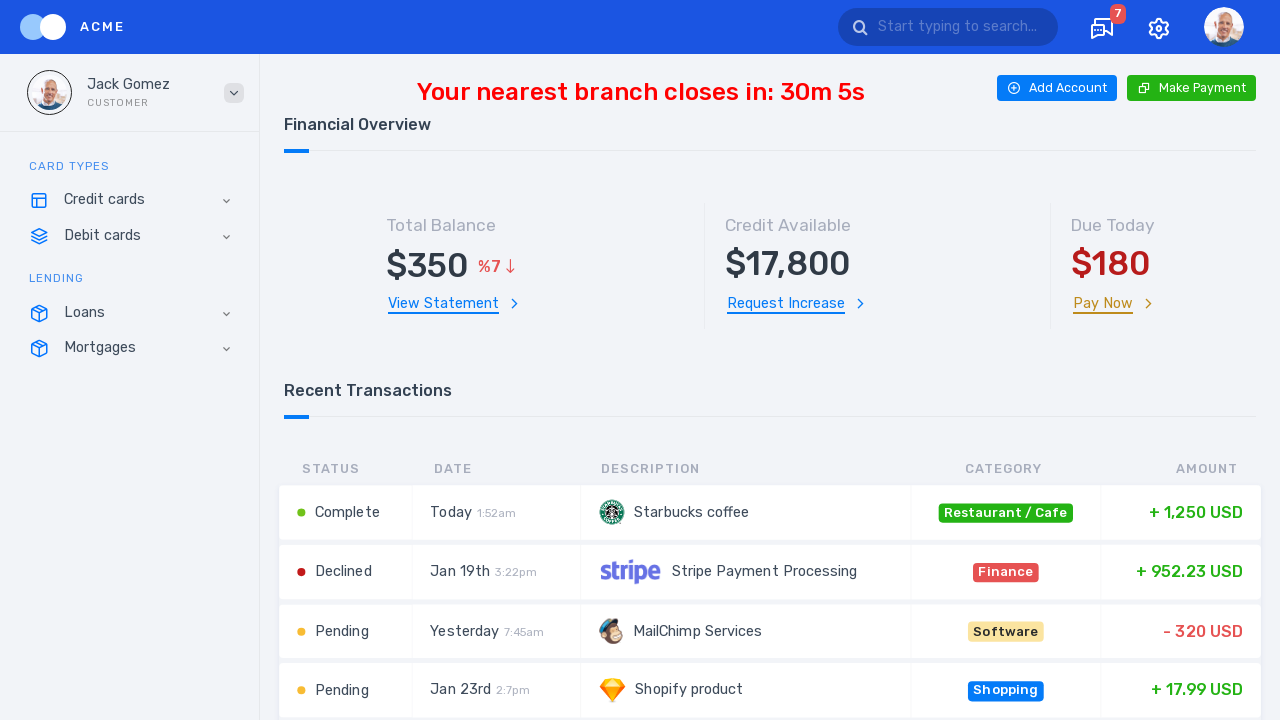